Tests sending the SPACE key to an input element and verifies the page displays the correct key press result.

Starting URL: http://the-internet.herokuapp.com/key_presses

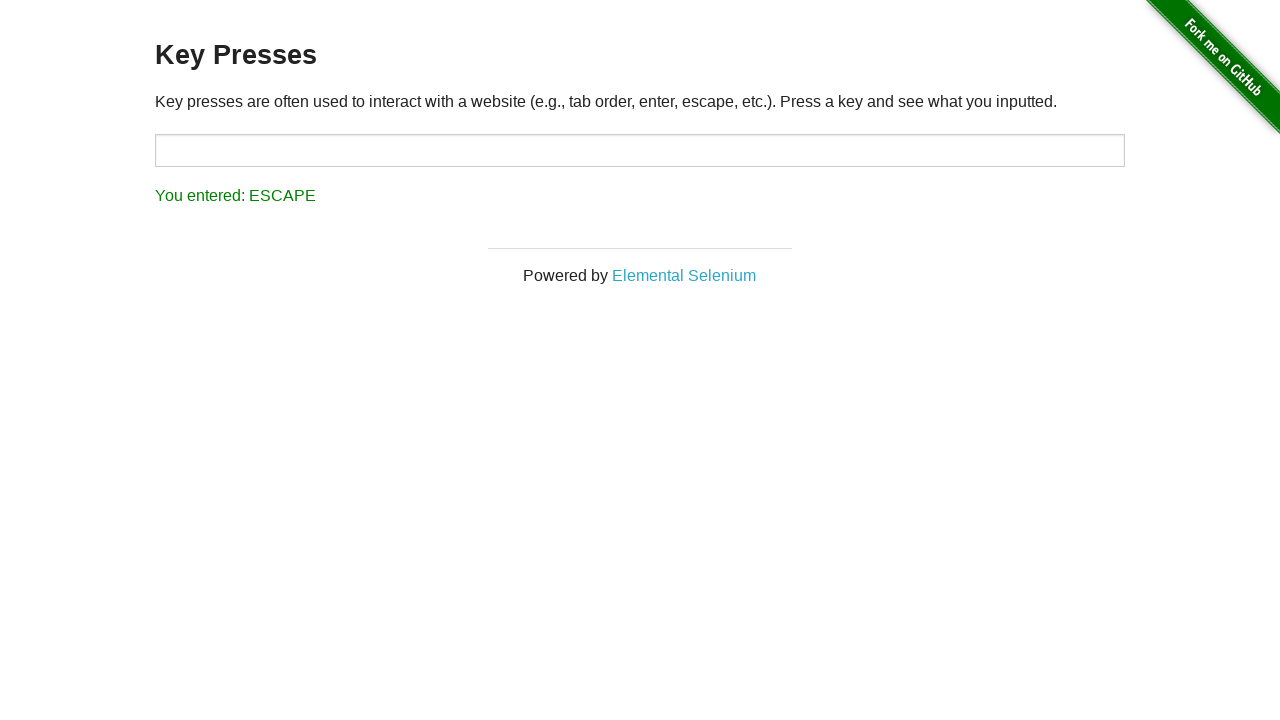

Pressed SPACE key on target input element on #target
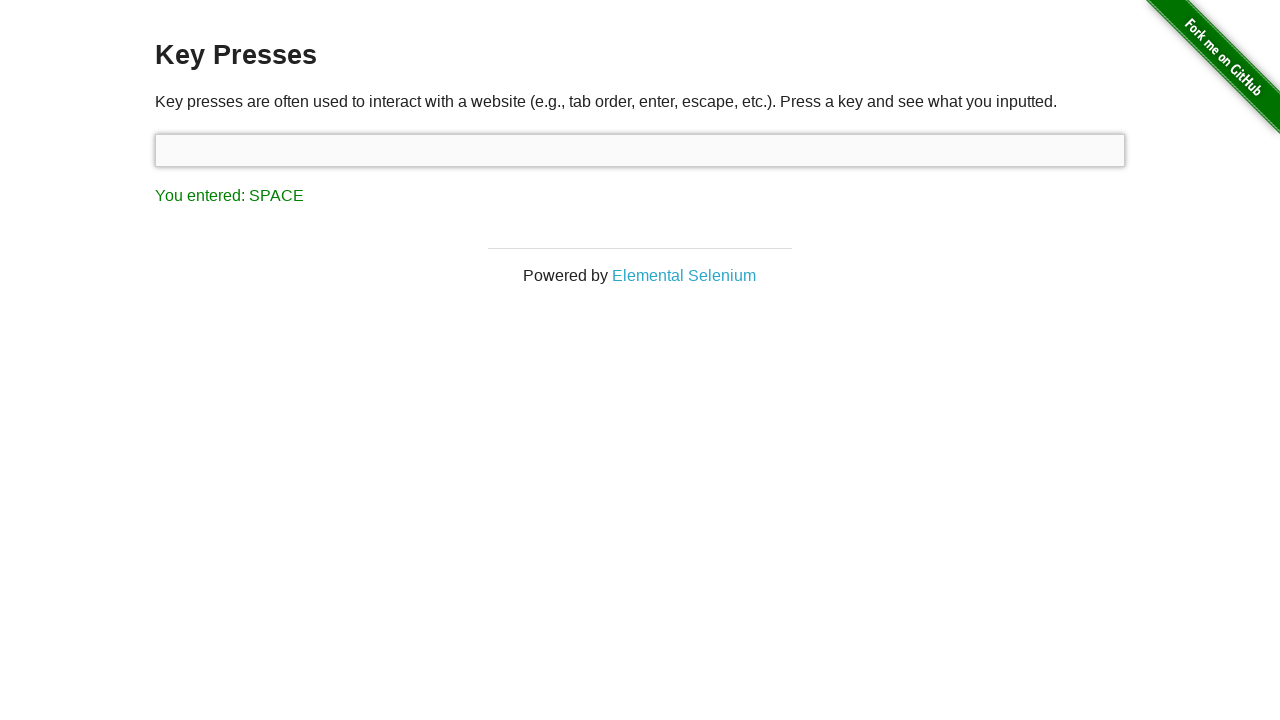

Result element loaded on page
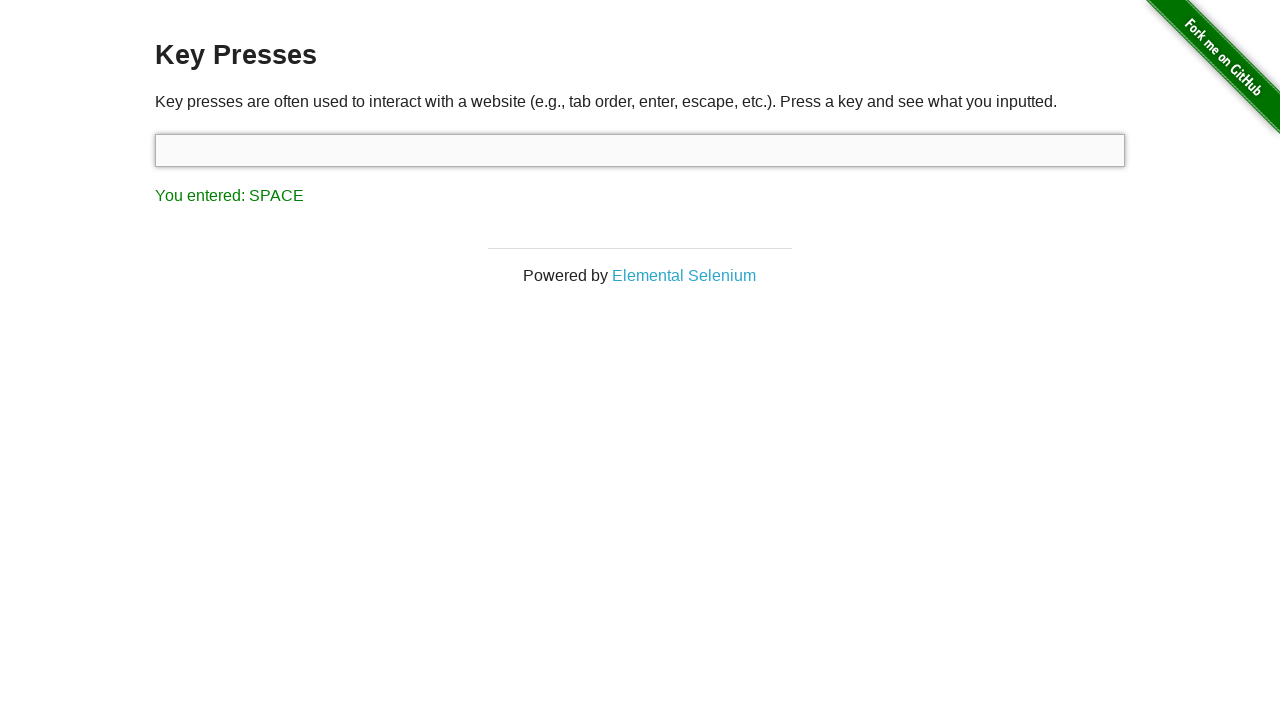

Retrieved result text content
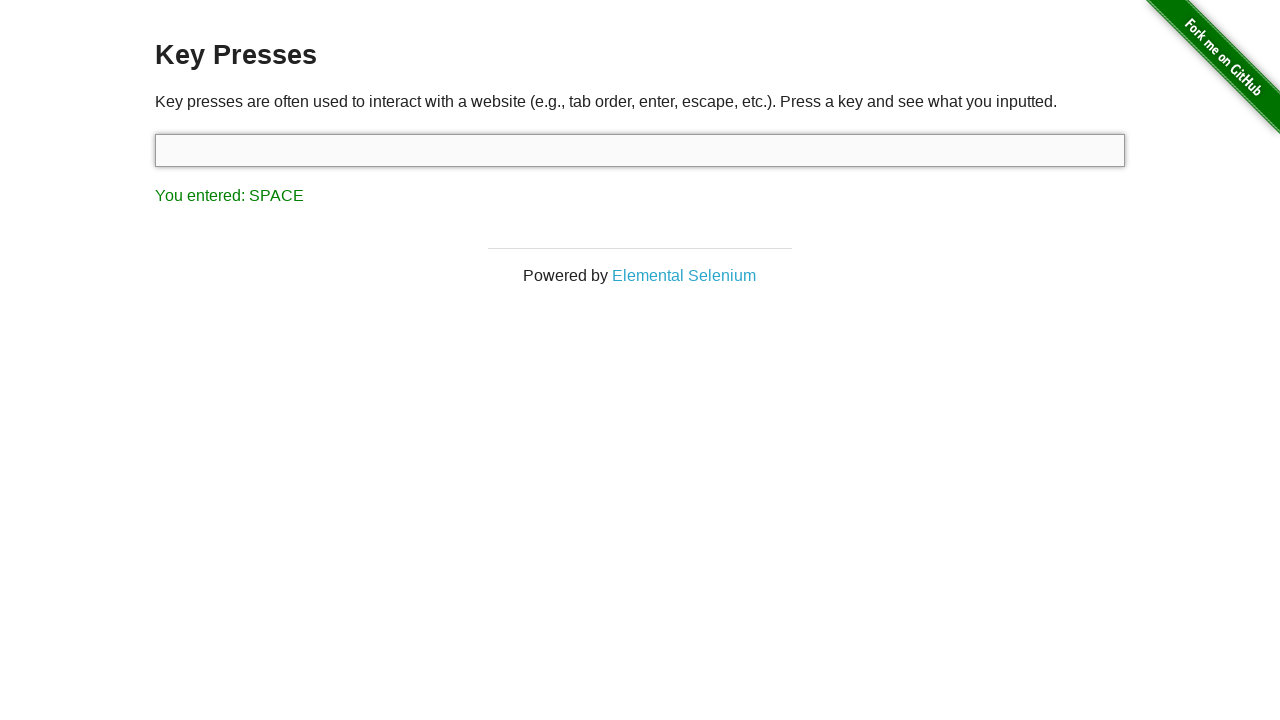

Verified result text displays 'You entered: SPACE'
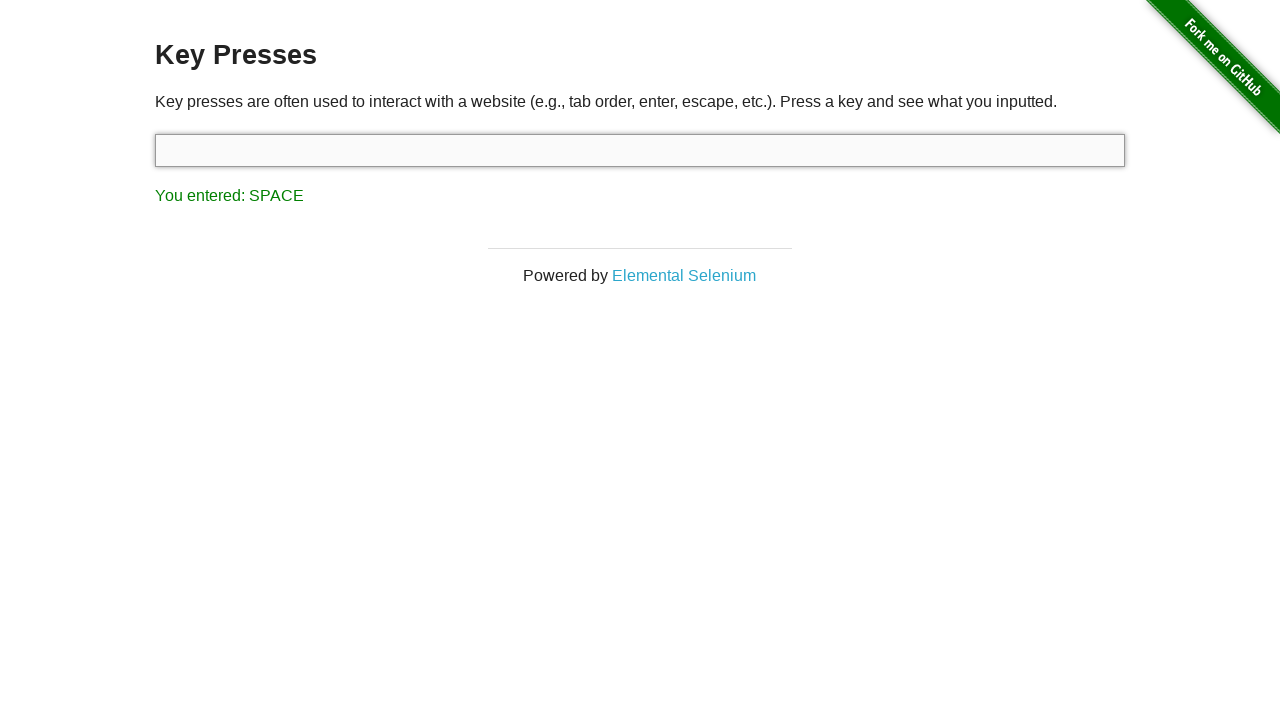

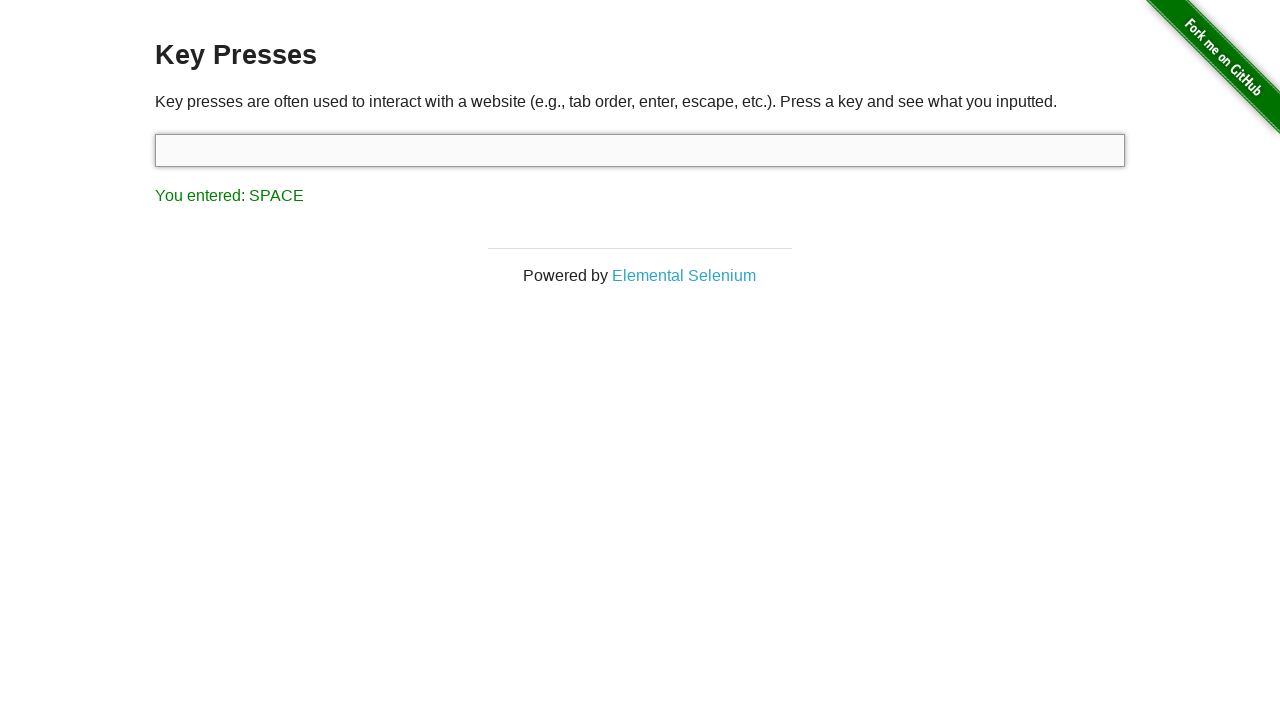